Tests tooltip functionality by hovering over an age input field and verifying the tooltip text appears

Starting URL: https://automationfc.github.io/jquery-tooltip/

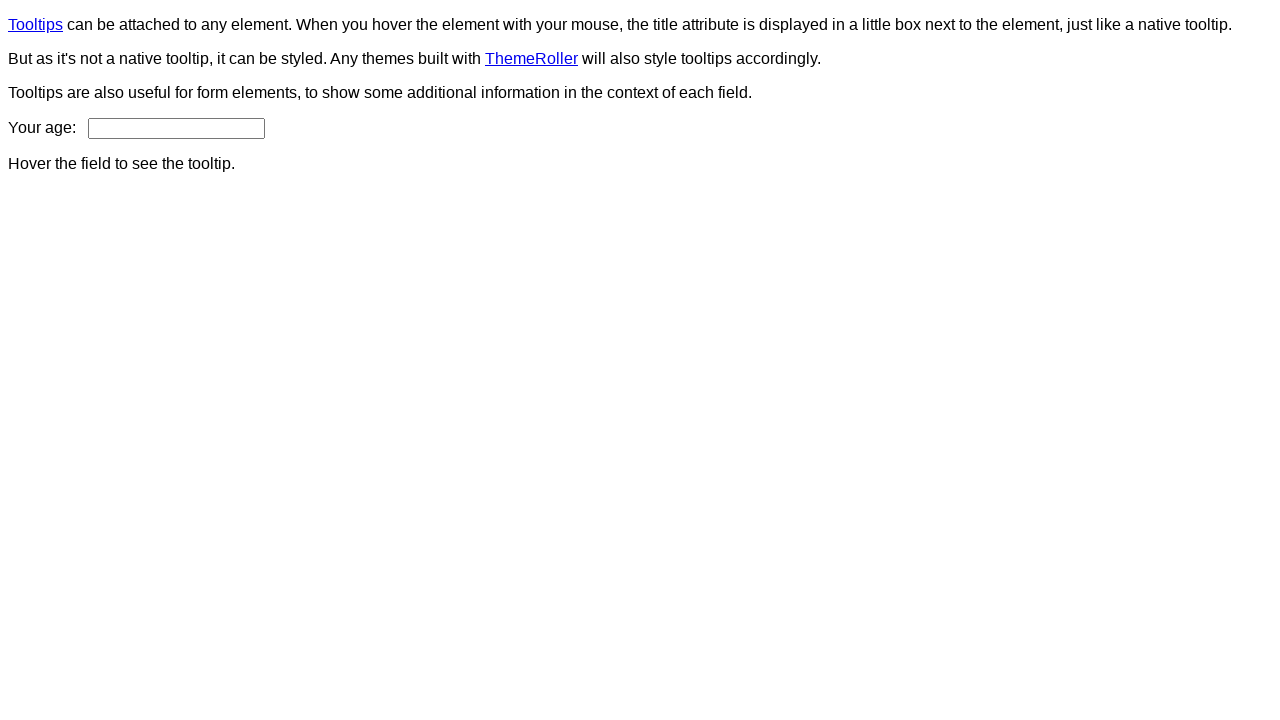

Hovered over age input field to trigger tooltip at (176, 128) on input#age
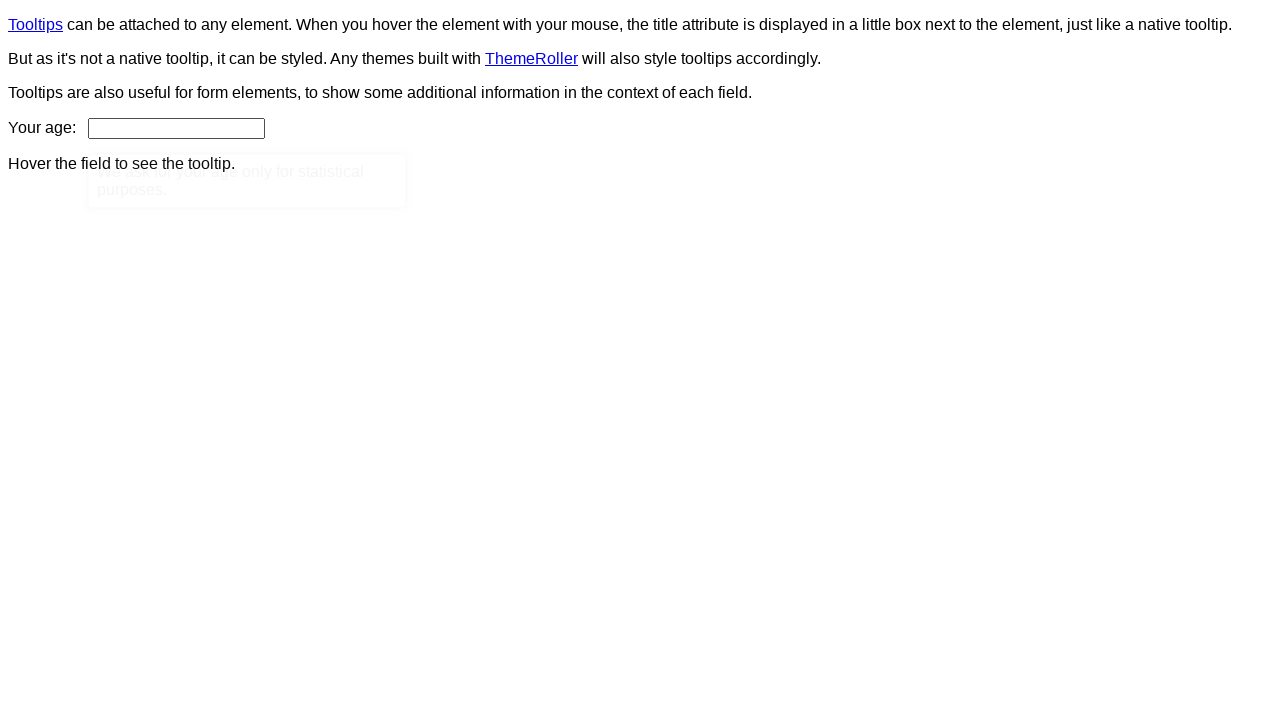

Tooltip content became visible
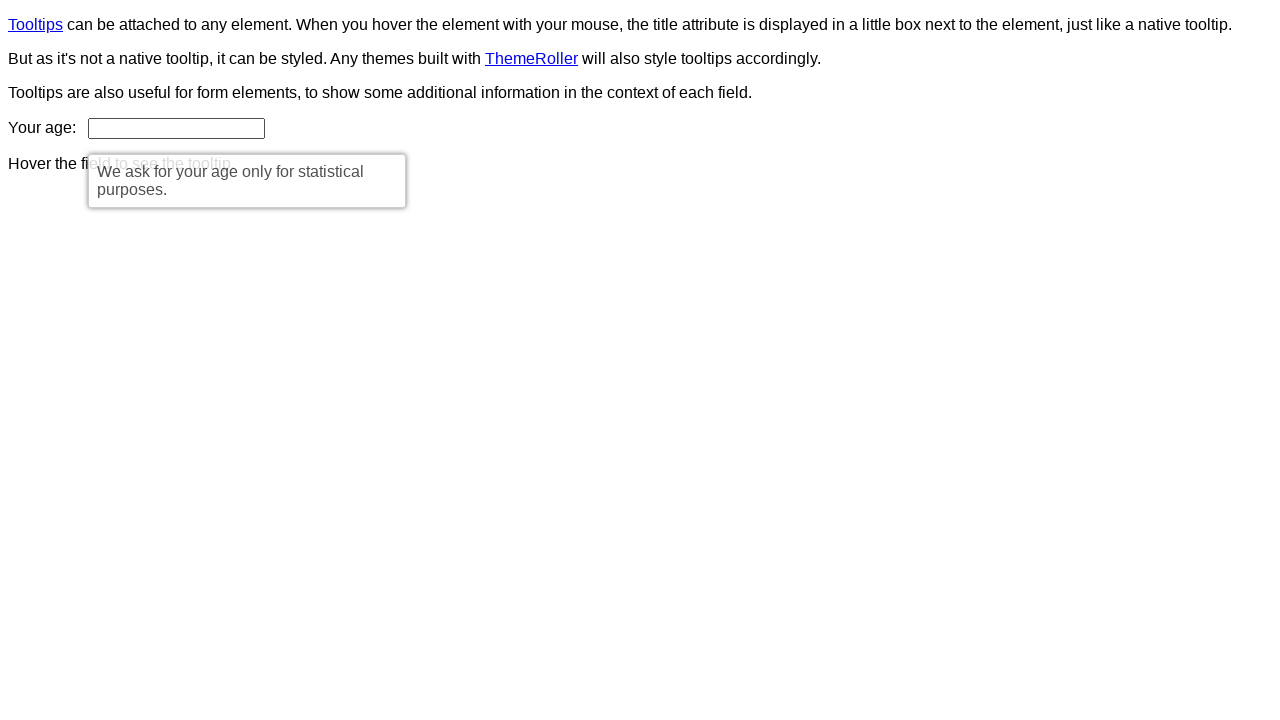

Verified tooltip text matches expected content: 'We ask for your age only for statistical purposes.'
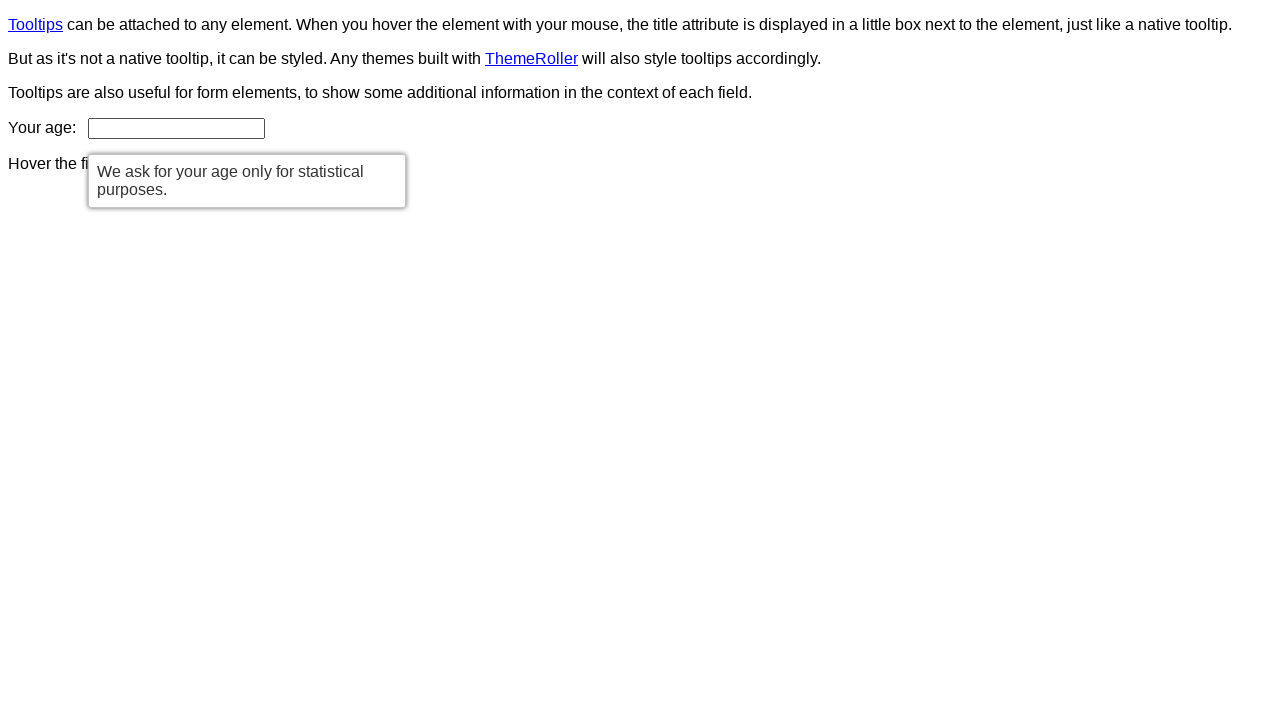

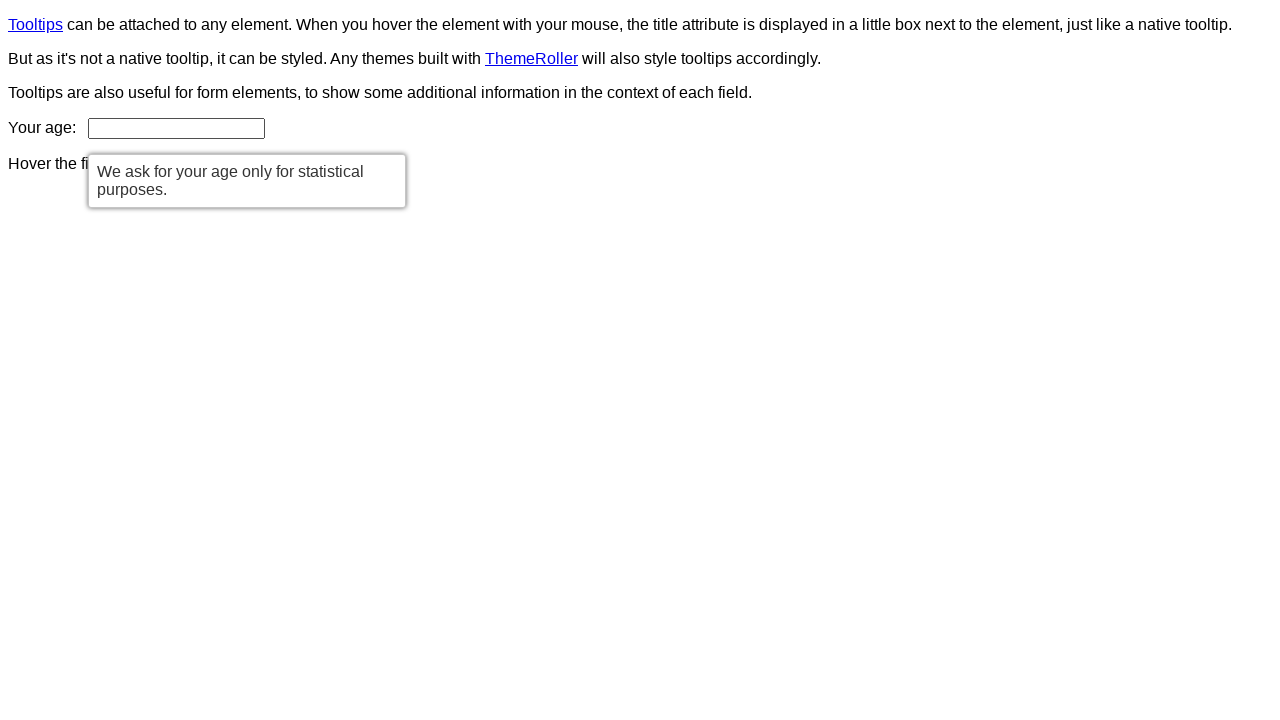